Tests a registration form by filling in first name, last name, and email fields, then submitting and verifying successful registration message.

Starting URL: http://suninjuly.github.io/registration1.html

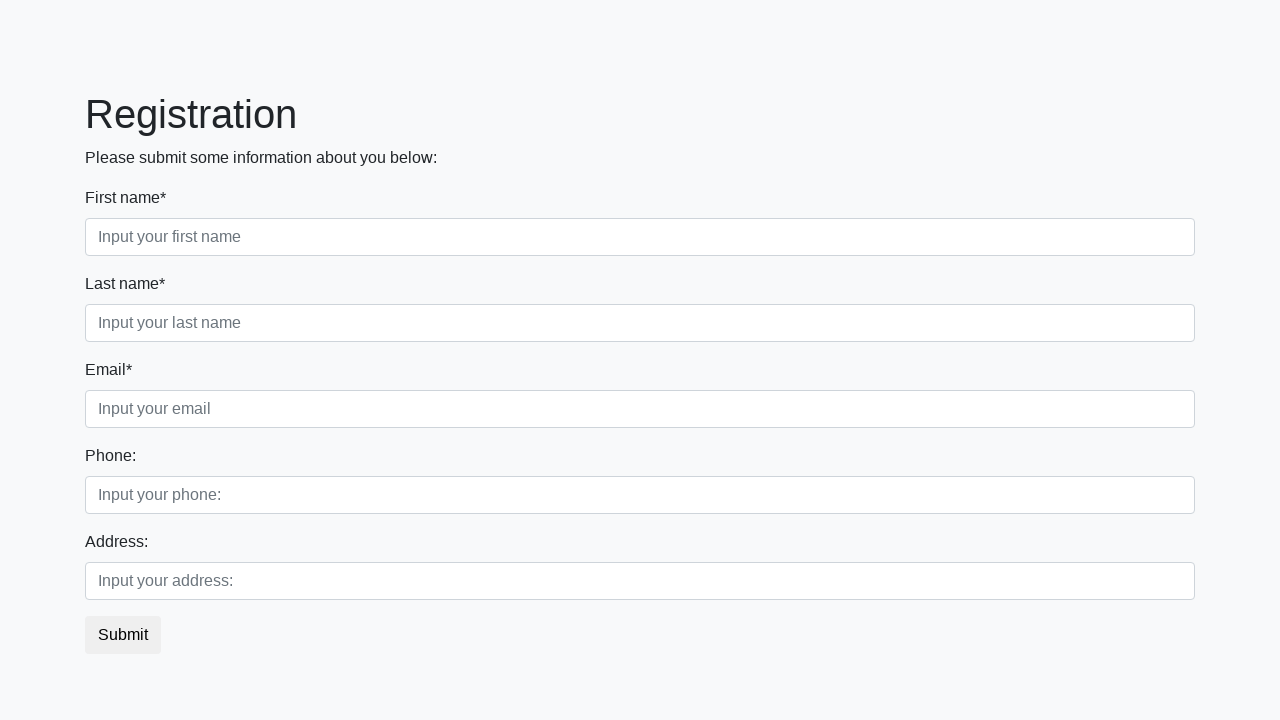

Filled first name field with 'Ivan' on [placeholder="Input your first name"]
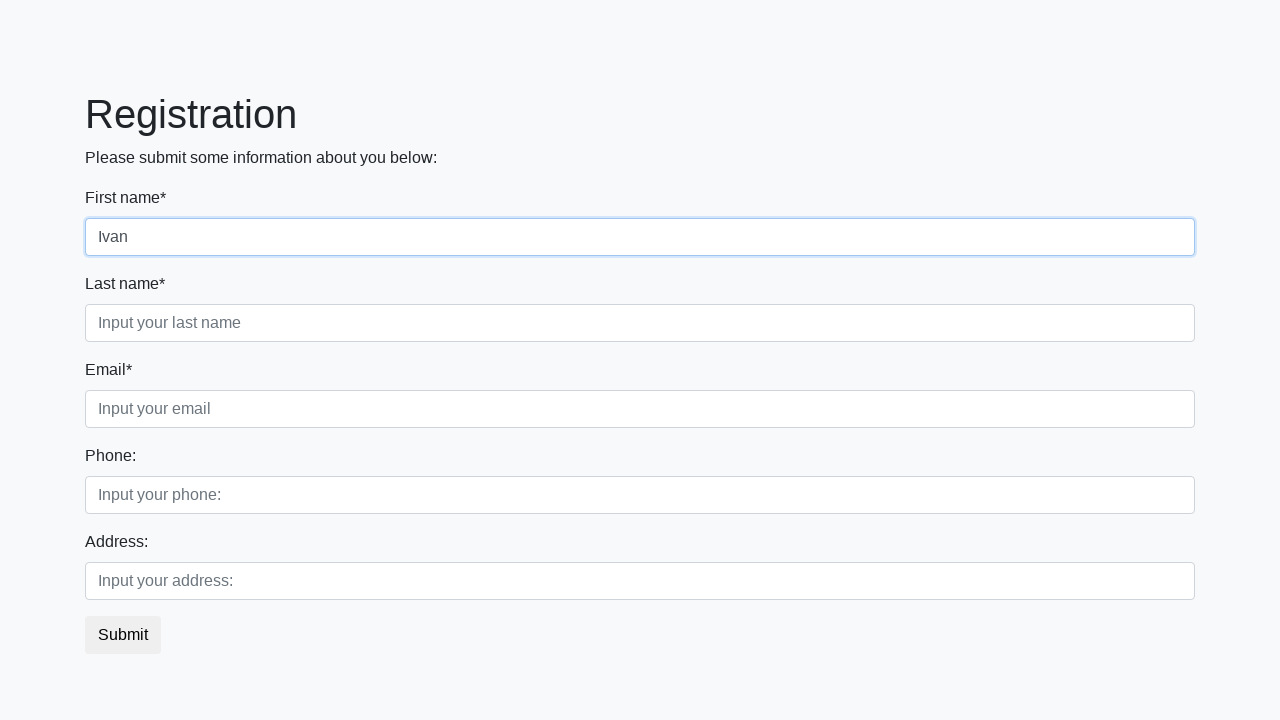

Filled last name field with 'Petrov' on [placeholder="Input your last name"]
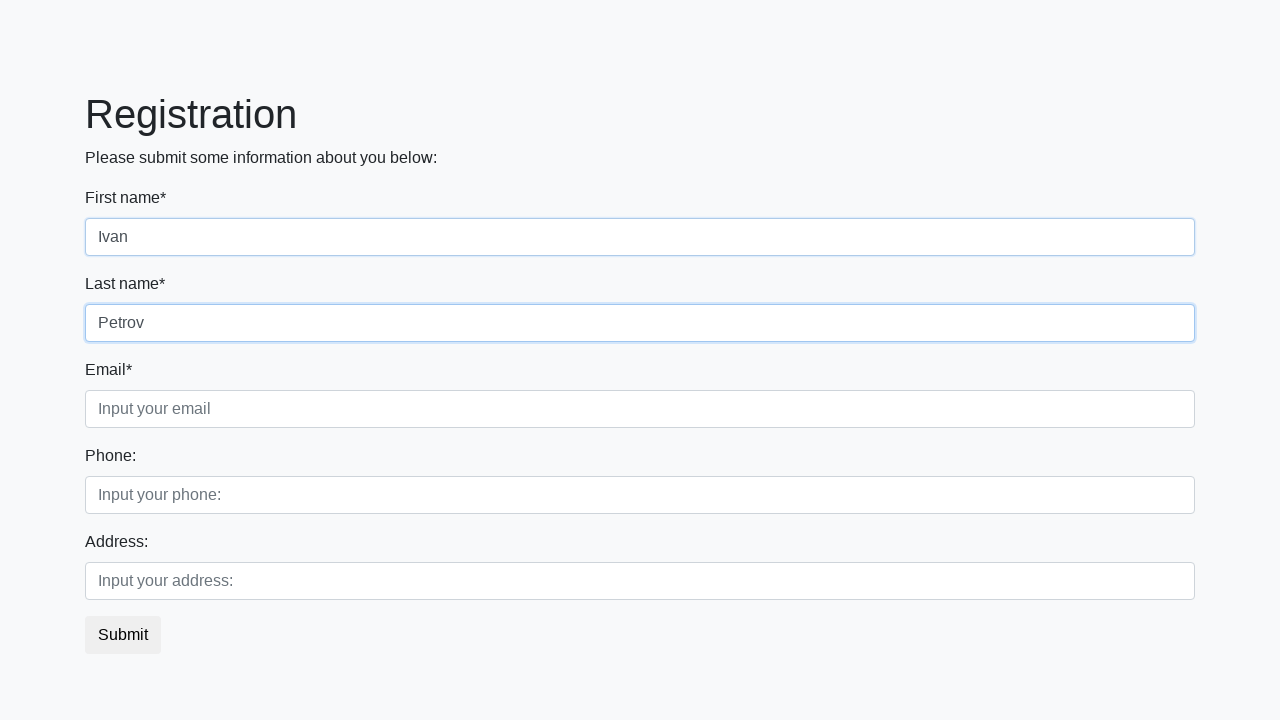

Filled email field with 'ivan.petrov@gmail.com' on [placeholder="Input your email"]
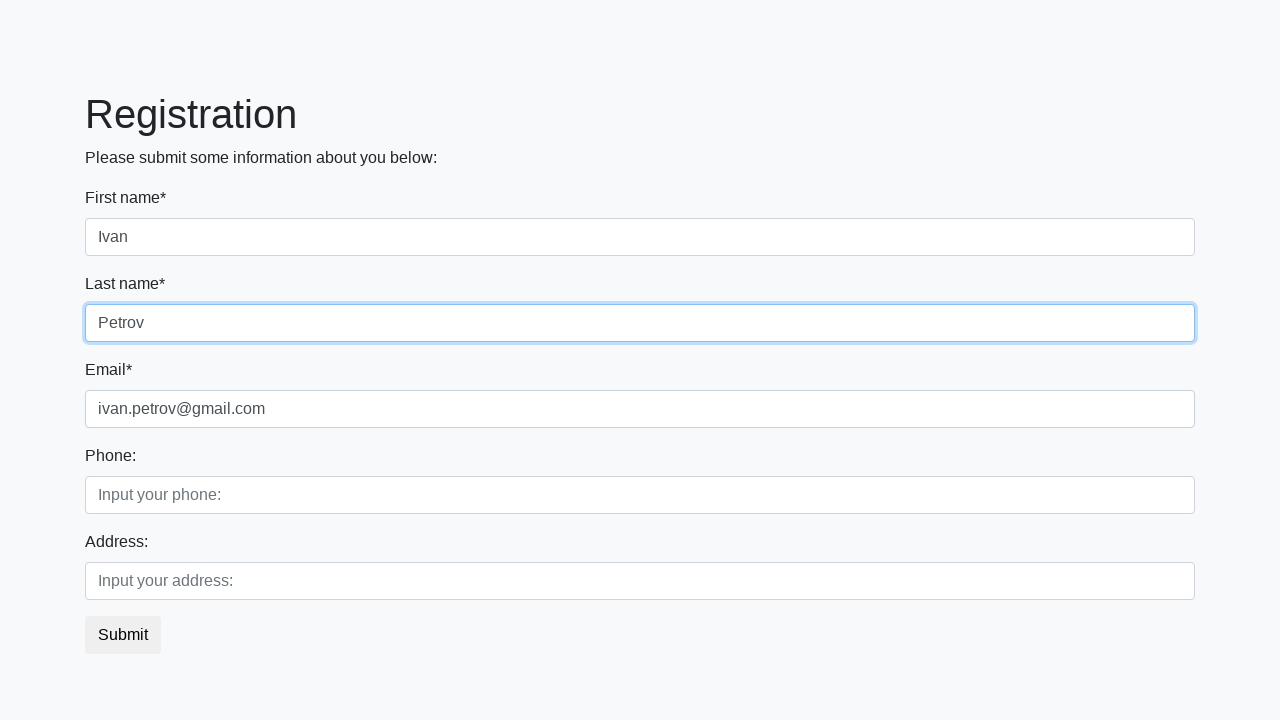

Clicked submit button to register at (123, 635) on button.btn
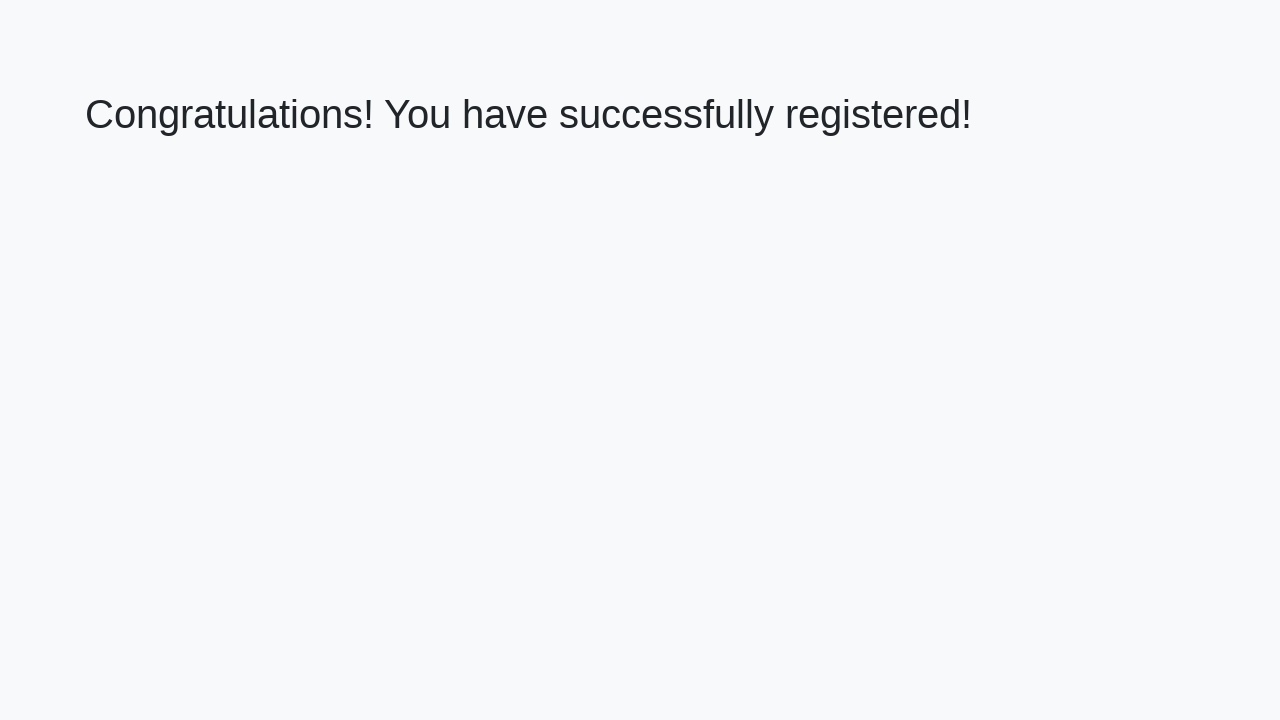

Success message (h1) appeared - registration successful
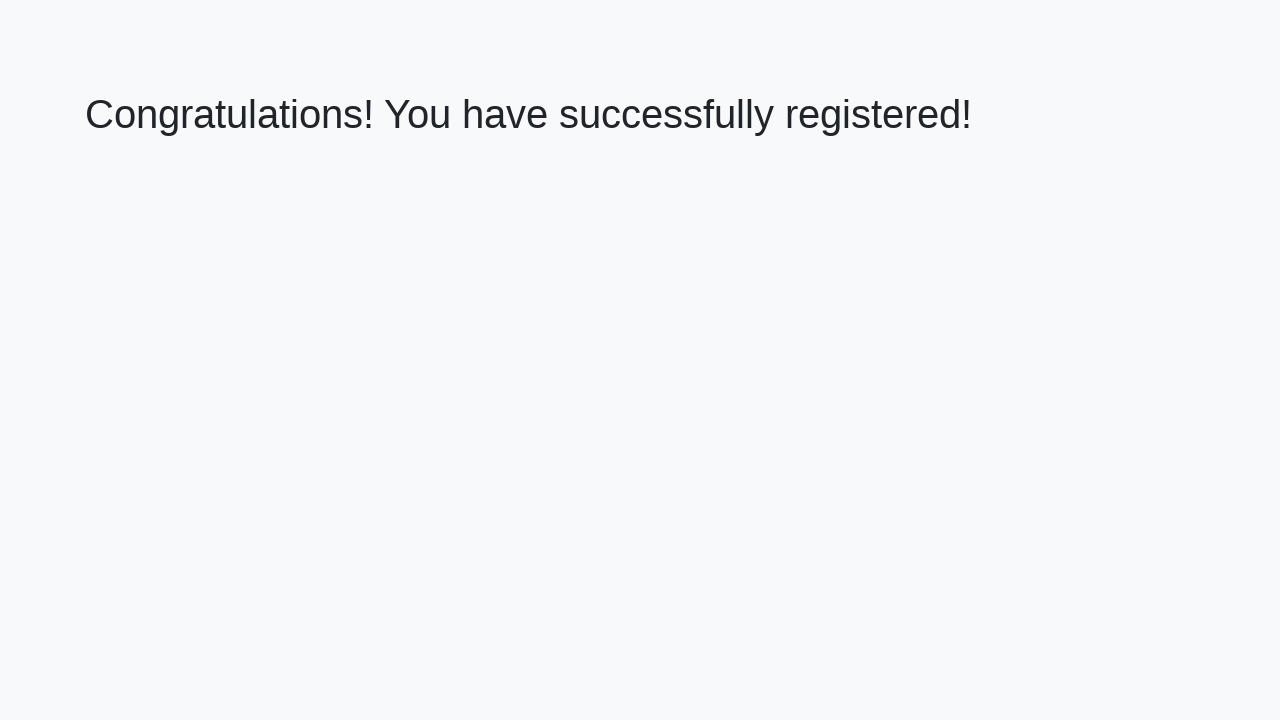

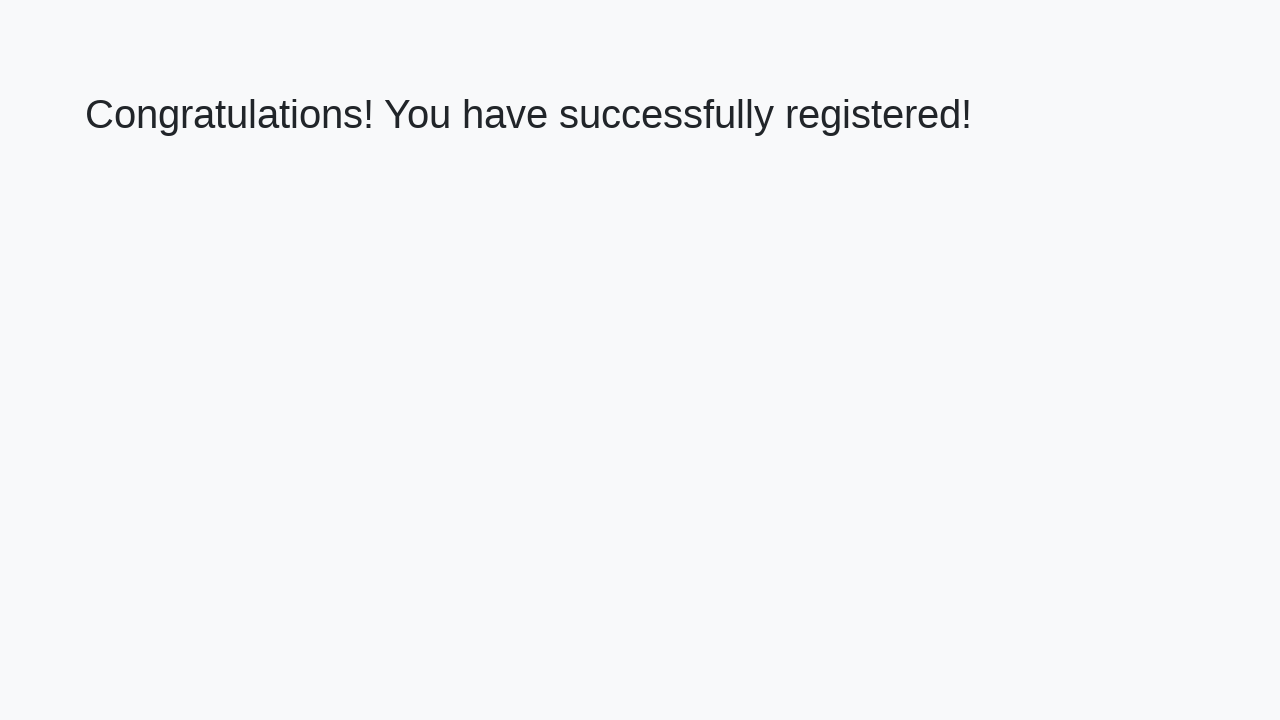